Tests mouse hover functionality by moving to an element and verifying the hover status

Starting URL: https://www.selenium.dev/selenium/web/mouse_interaction.html

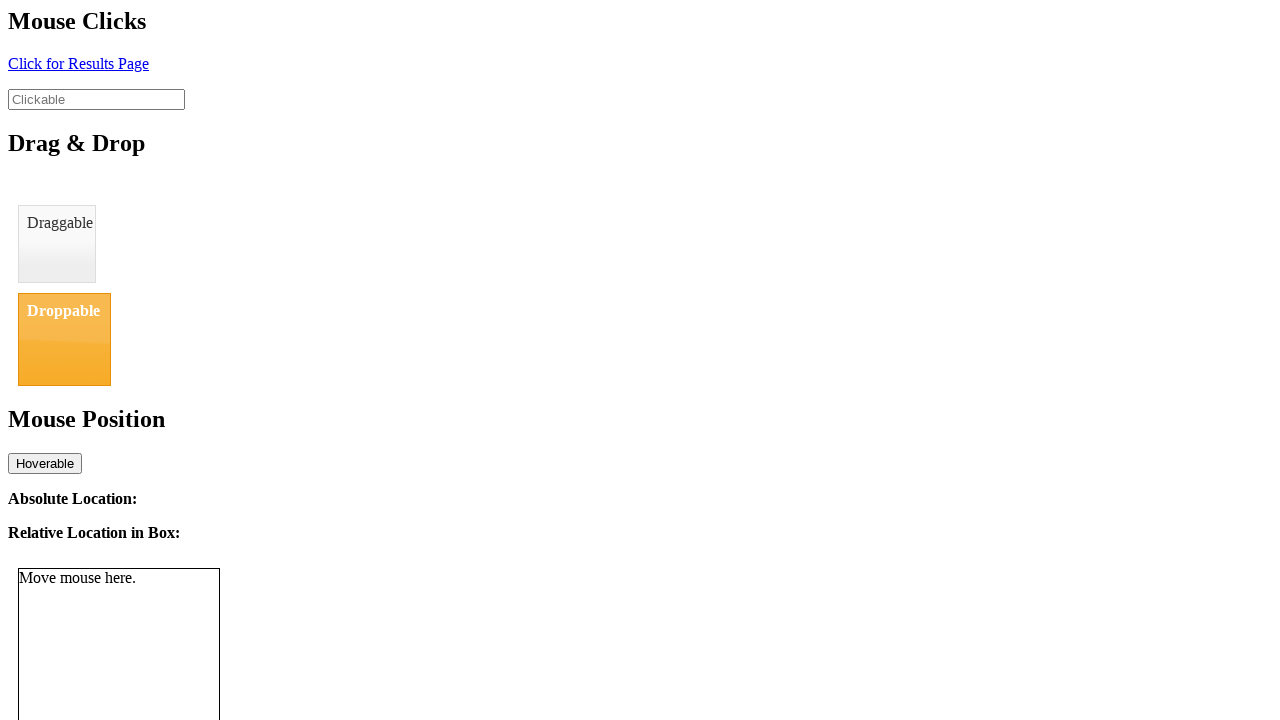

Hovered over the hover input element at (45, 463) on #hover
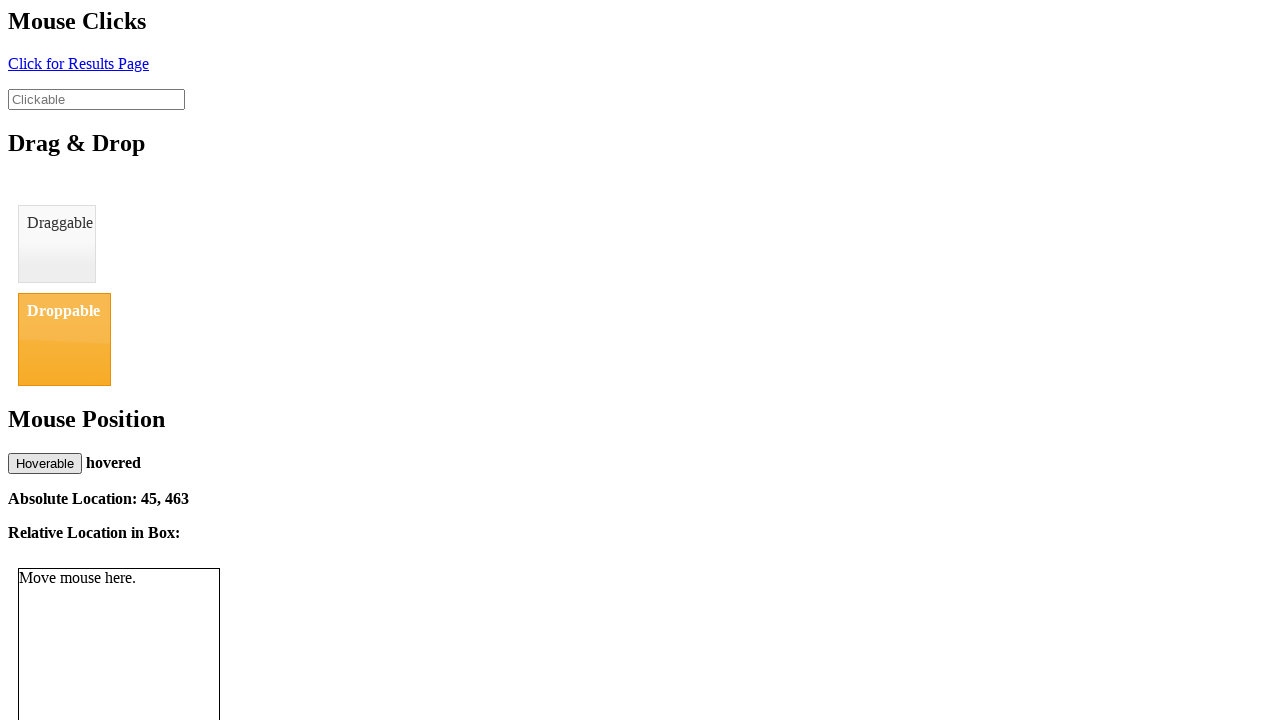

Move status element is now visible after hovering
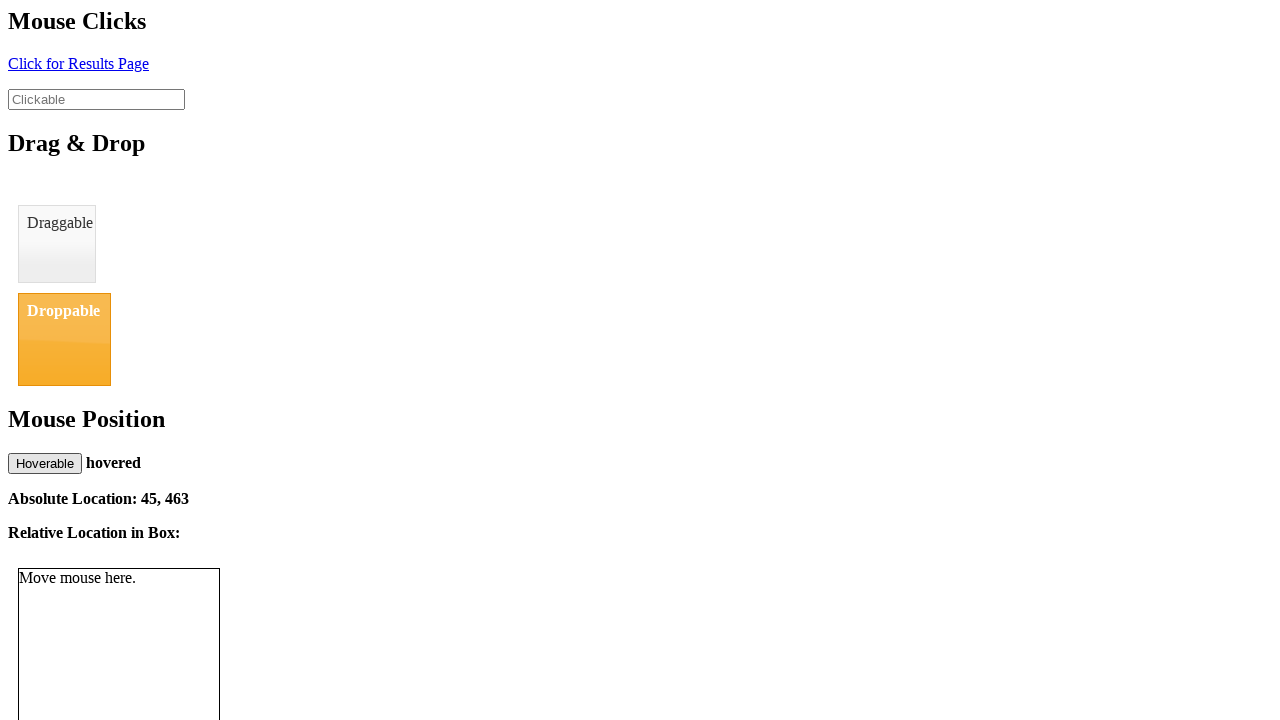

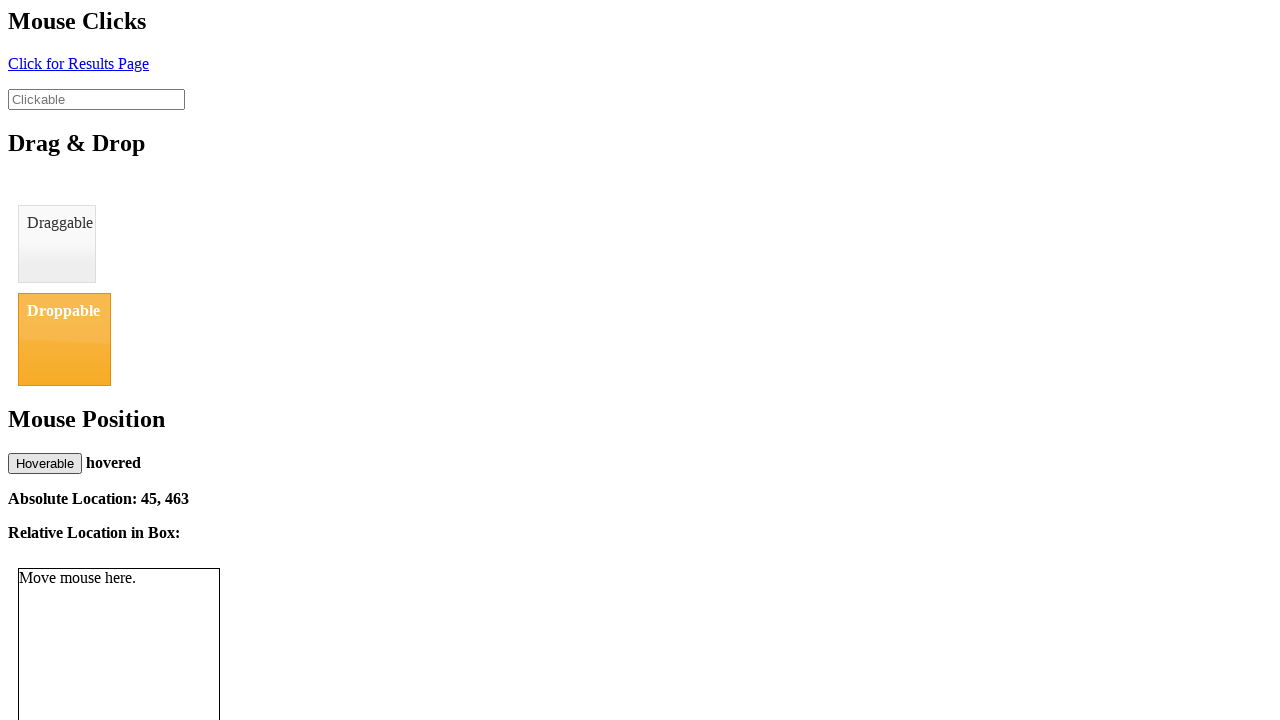